Tests Social Security benefit calculator with modified birth year parameters to compare different benefit amounts

Starting URL: https://www.ssa.gov/OACT/quickcalc/

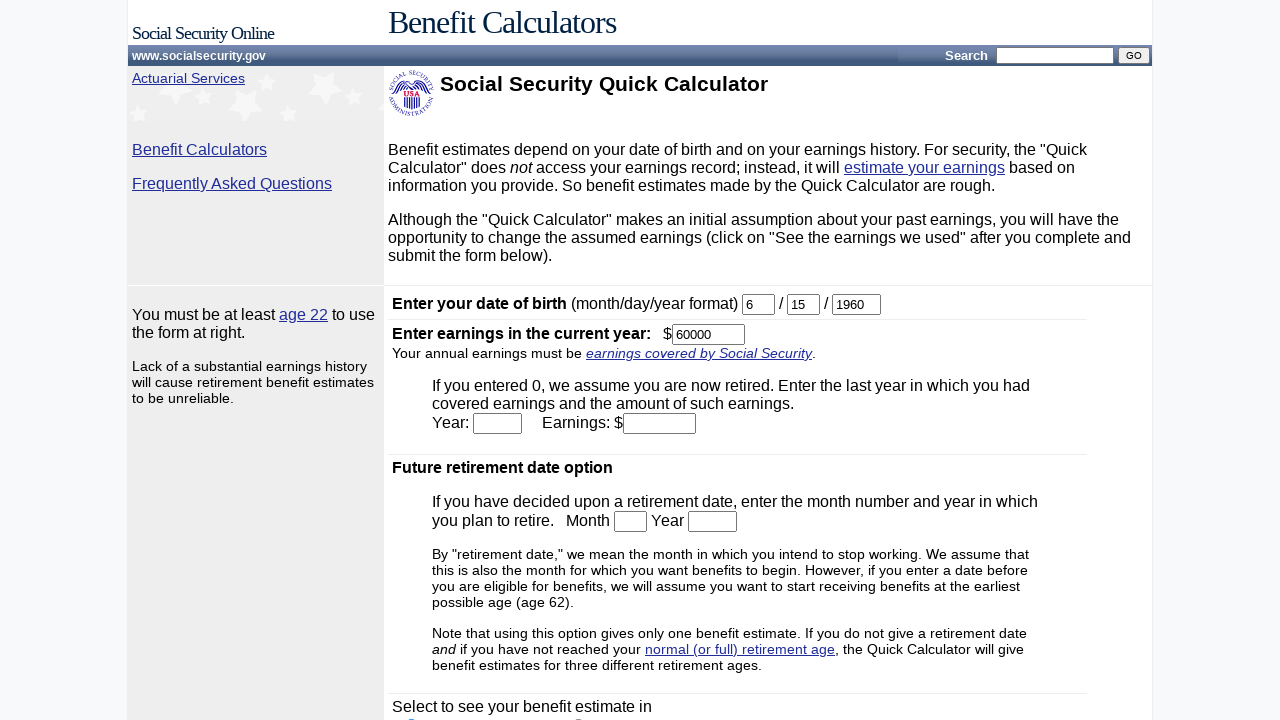

Cleared month field on #month
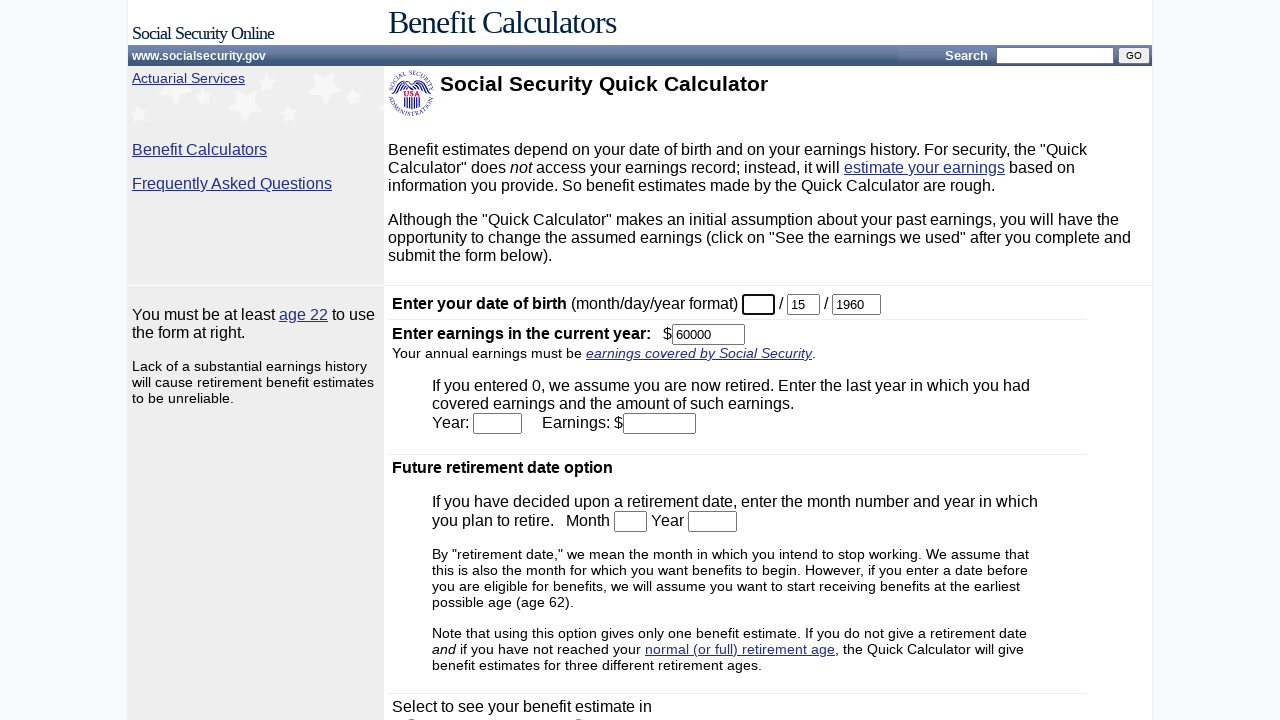

Filled month field with '1' on #month
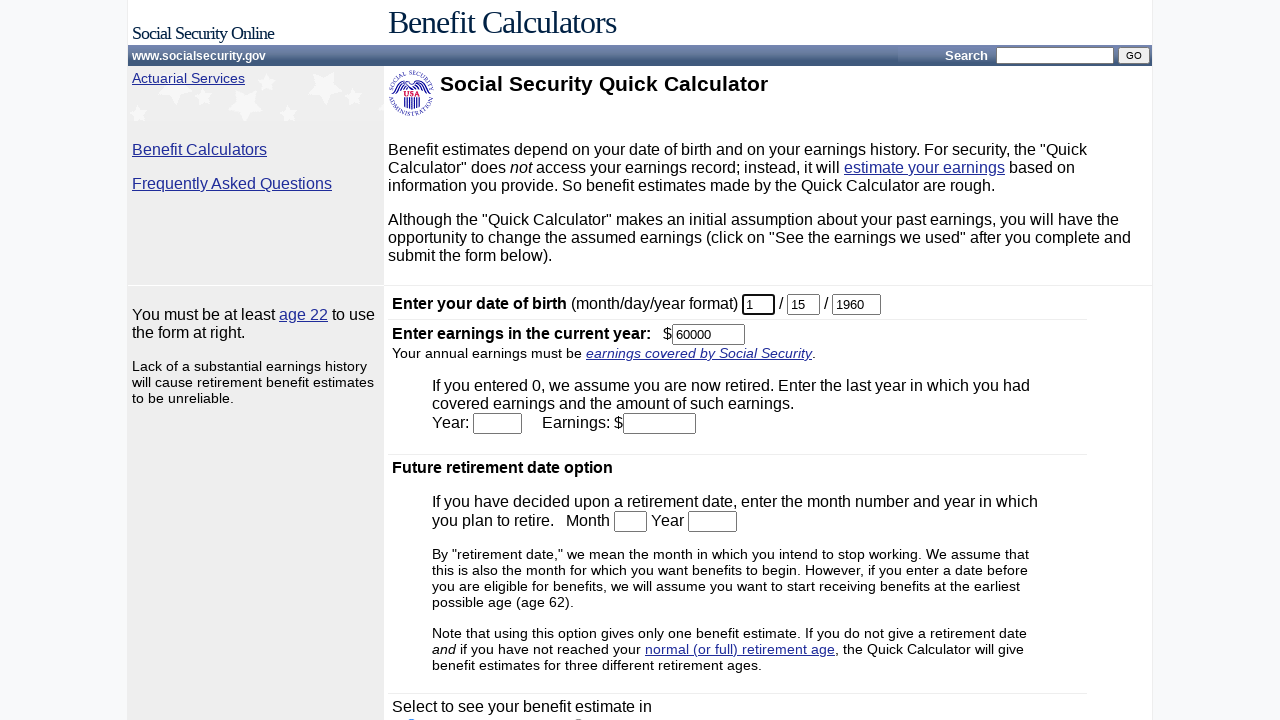

Cleared day field on #day
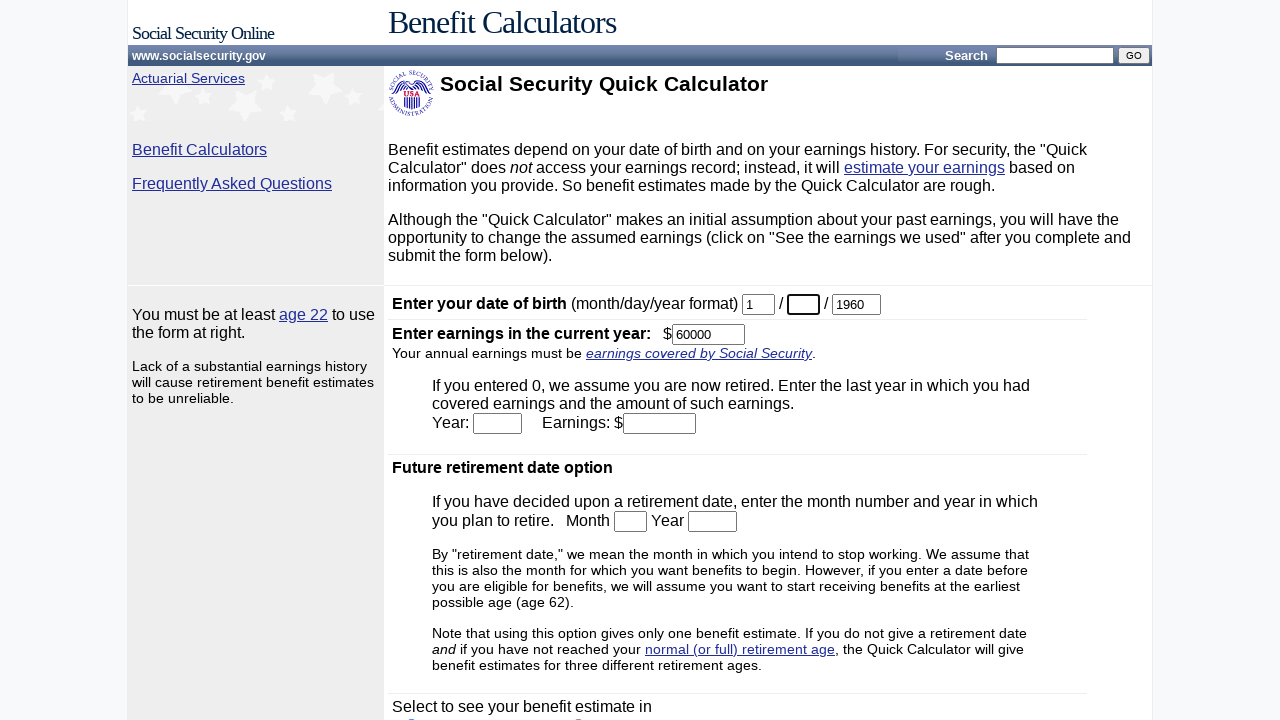

Filled day field with '1' on #day
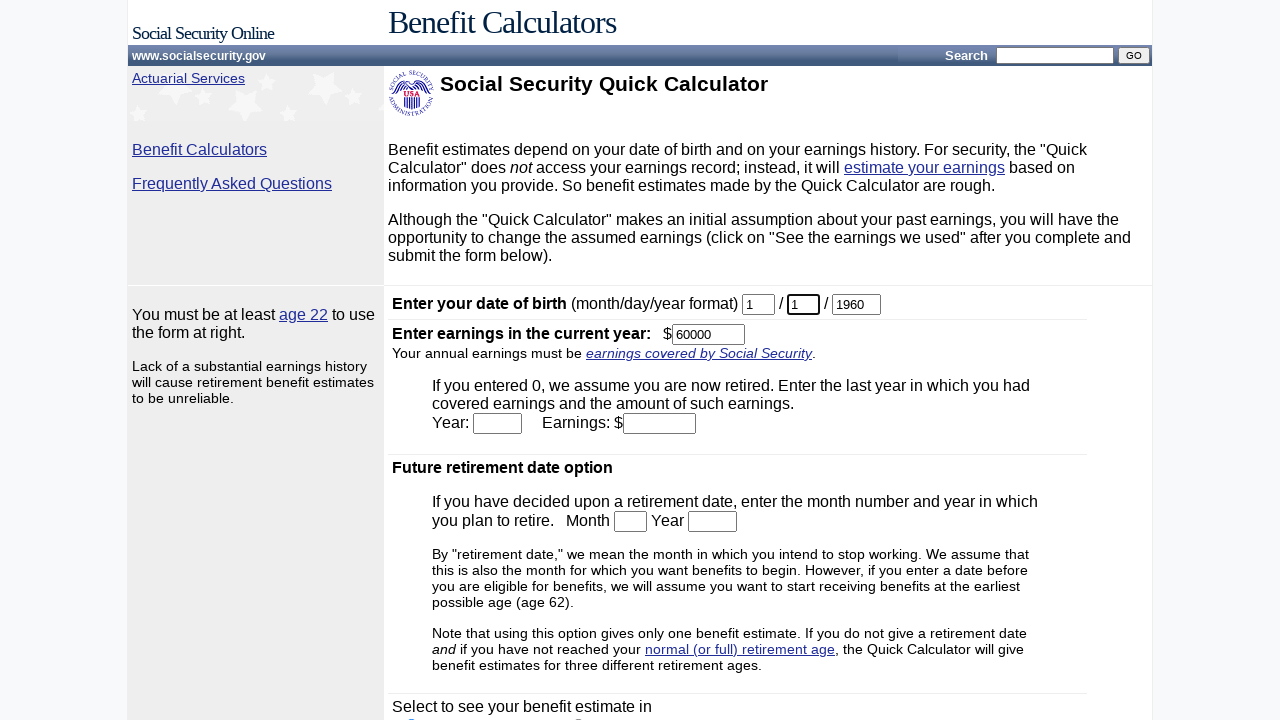

Cleared year field on #year
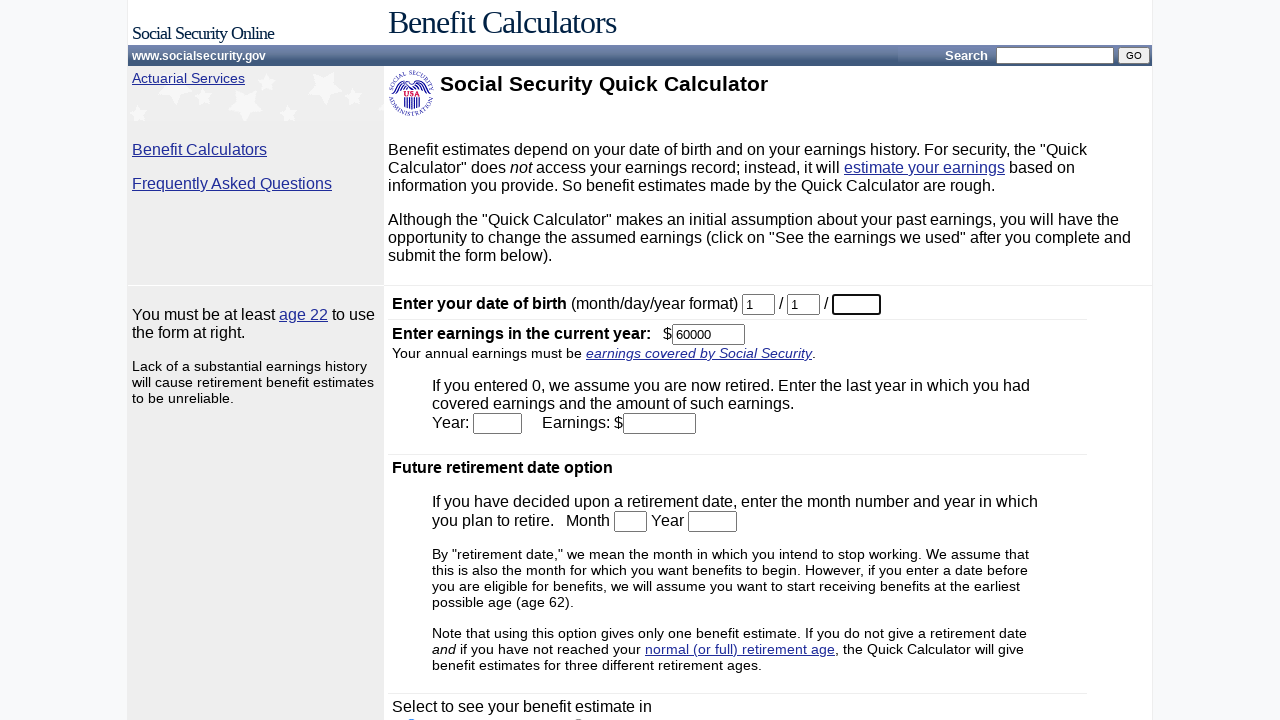

Filled year field with '2000' to set birth date to January 1, 2000 on #year
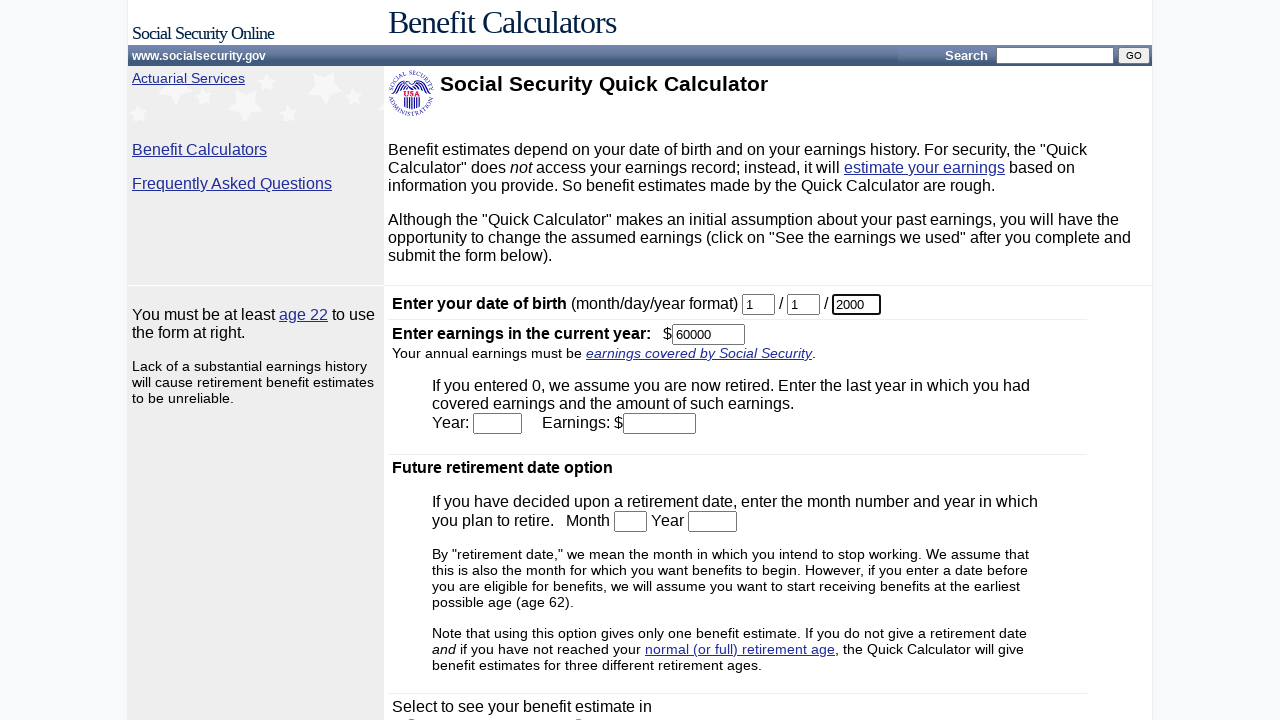

Cleared earnings field on #earnings
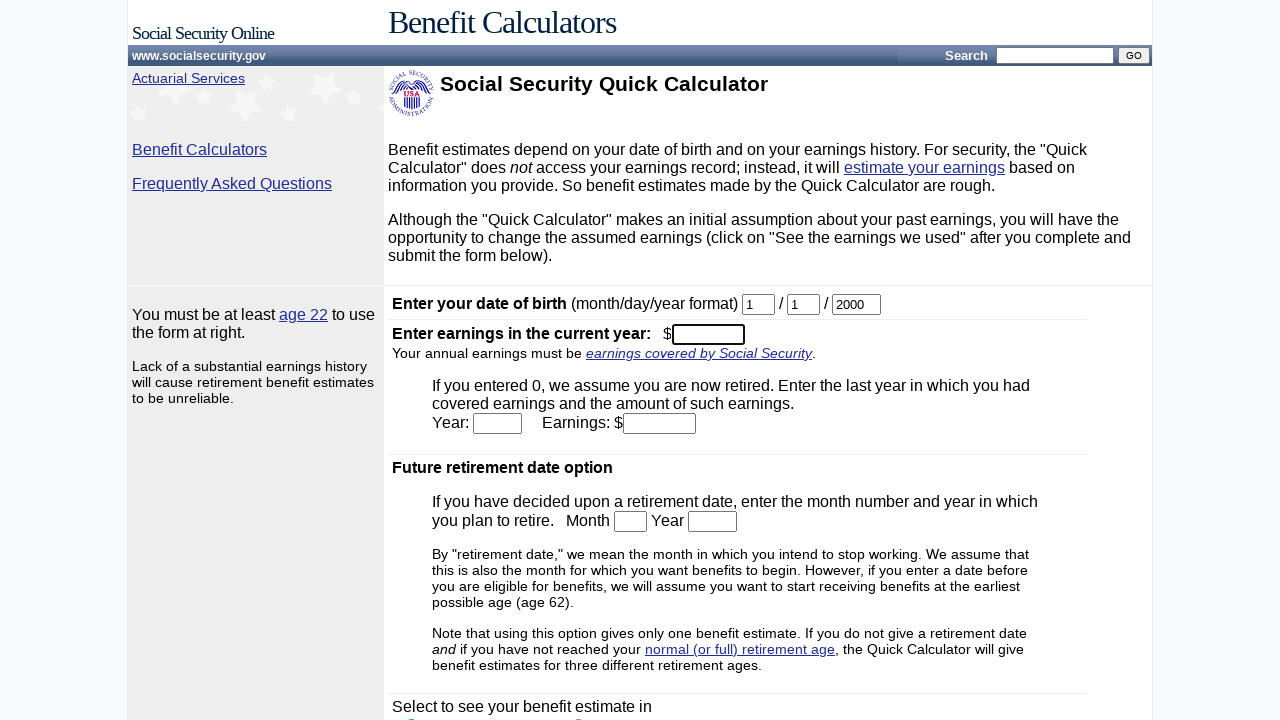

Filled earnings field with '$55,000' on #earnings
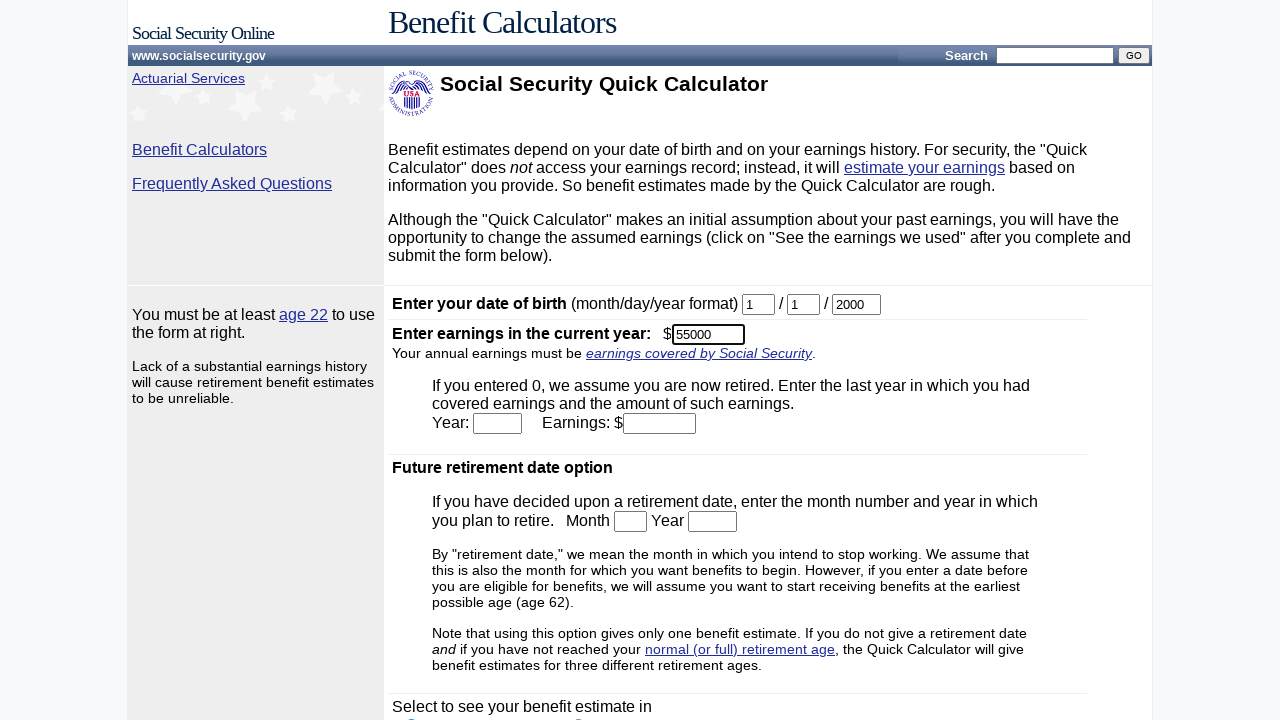

Cleared retirement month field on #retiremonth
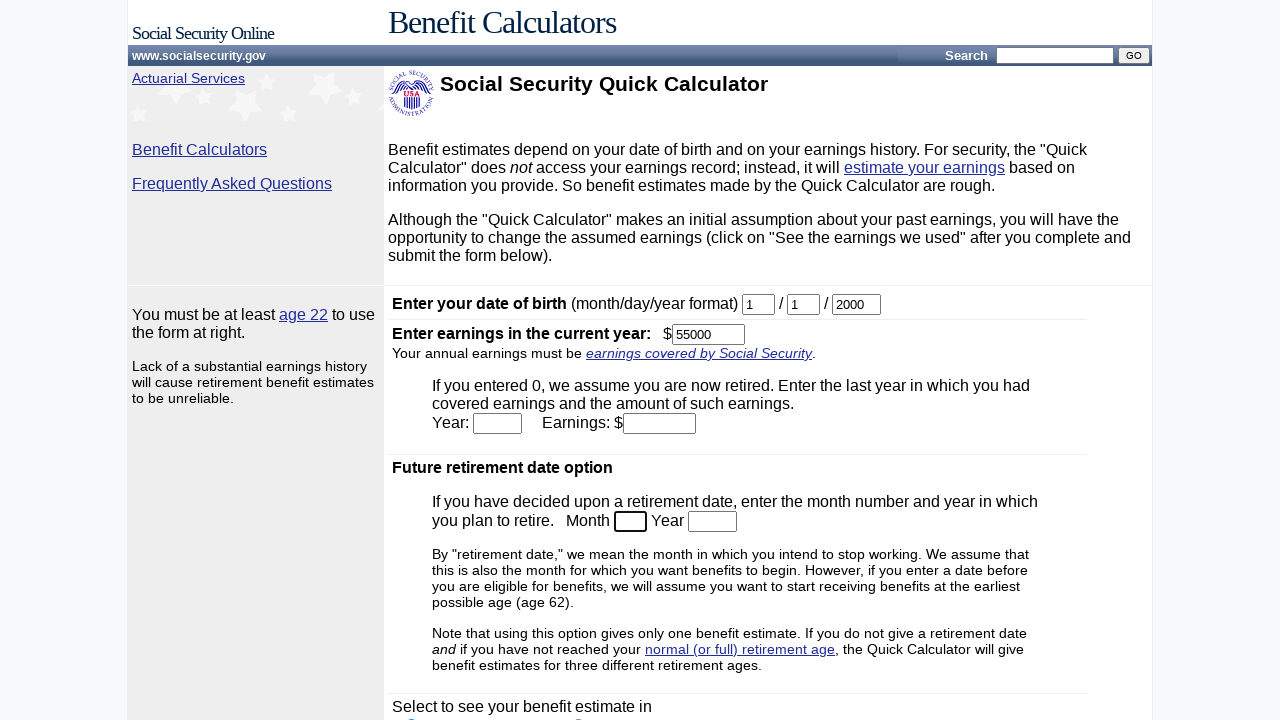

Cleared last year field on #lastyear
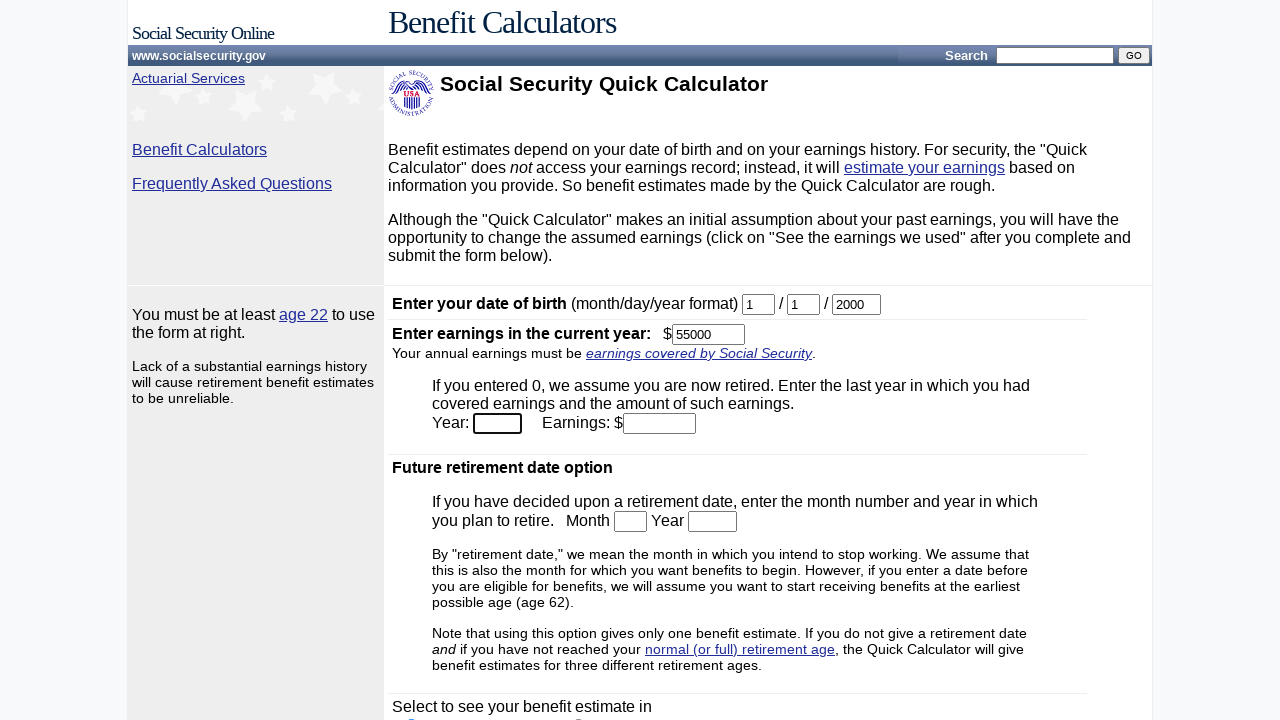

Clicked submit button to calculate Social Security benefits at (444, 568) on body > table:nth-child(6) > tbody > tr:nth-child(2) > td:nth-child(2) > form > t
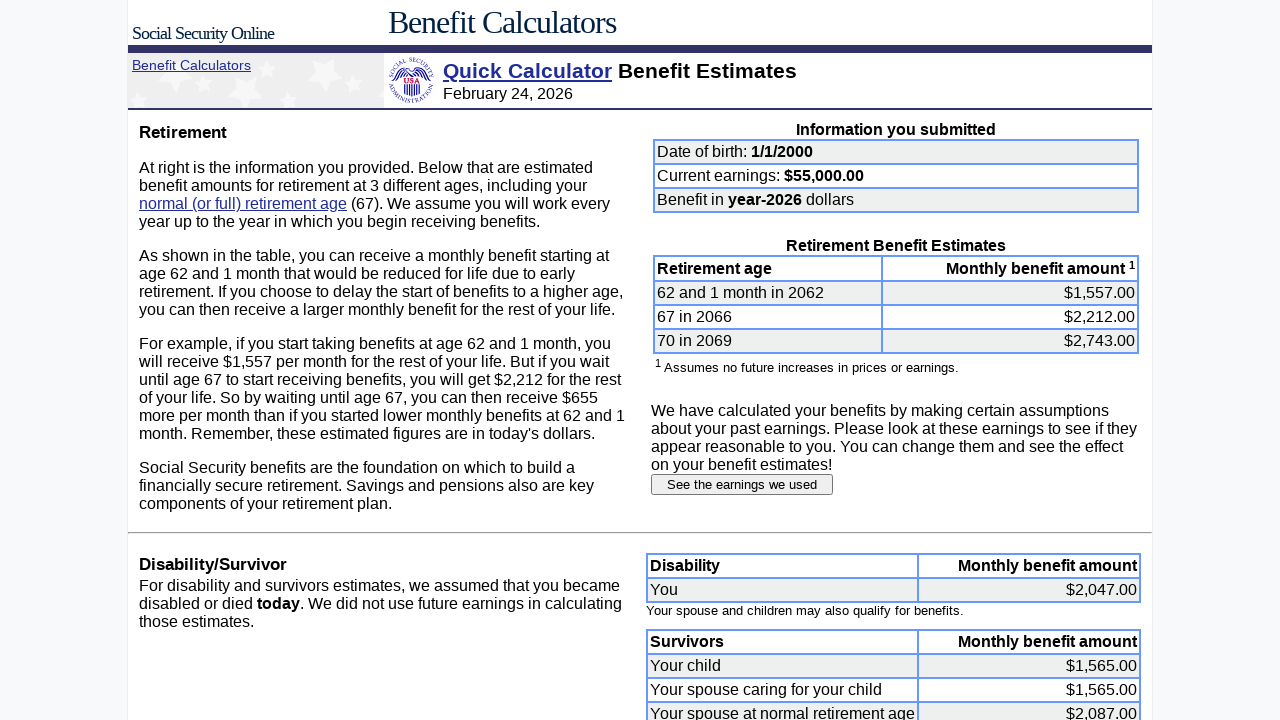

Benefit calculation results loaded with estimated Full Retirement Age displayed
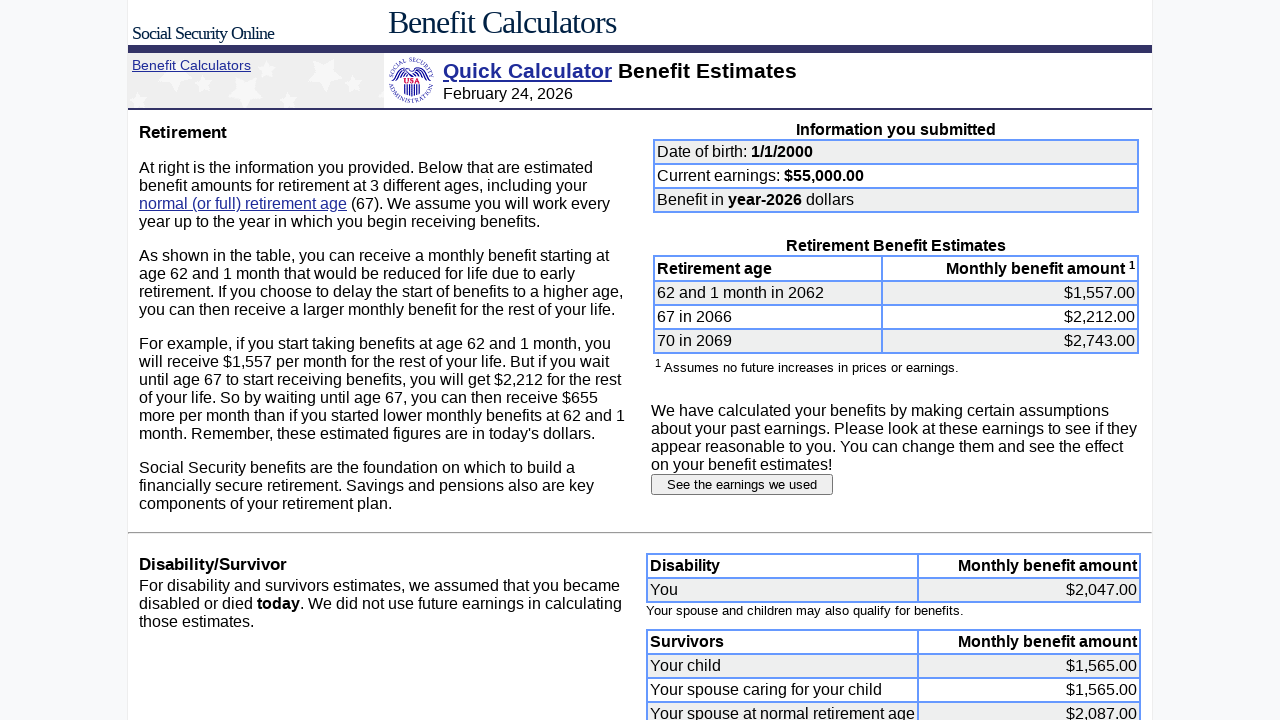

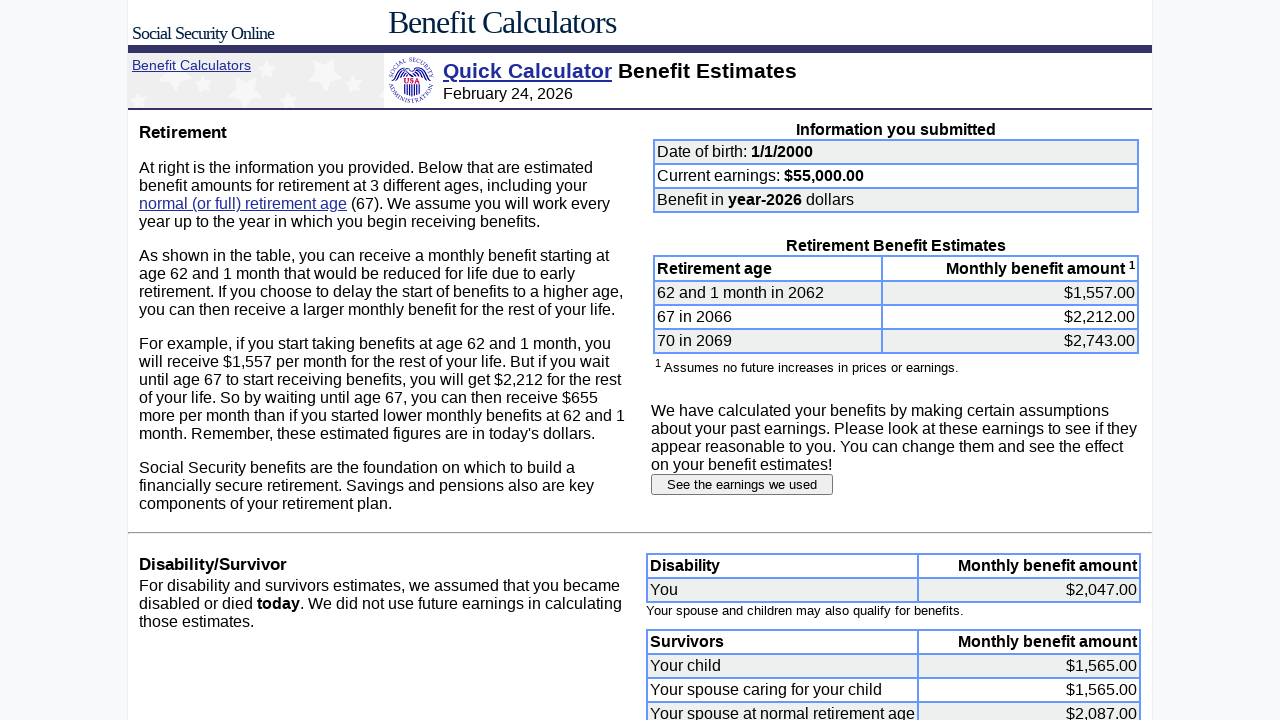